Tests that the complete all checkbox updates state when items are individually completed or cleared

Starting URL: https://demo.playwright.dev/todomvc

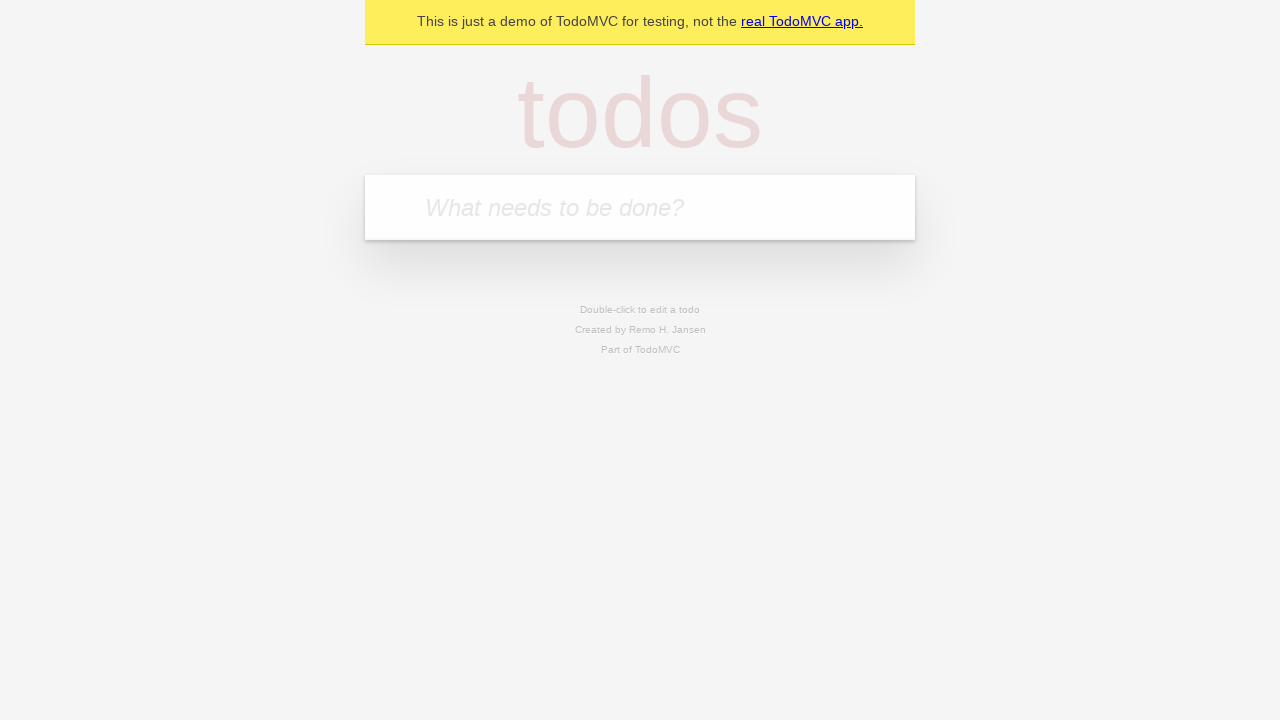

Filled first todo input with 'buy some cheese' on internal:attr=[placeholder="What needs to be done?"i]
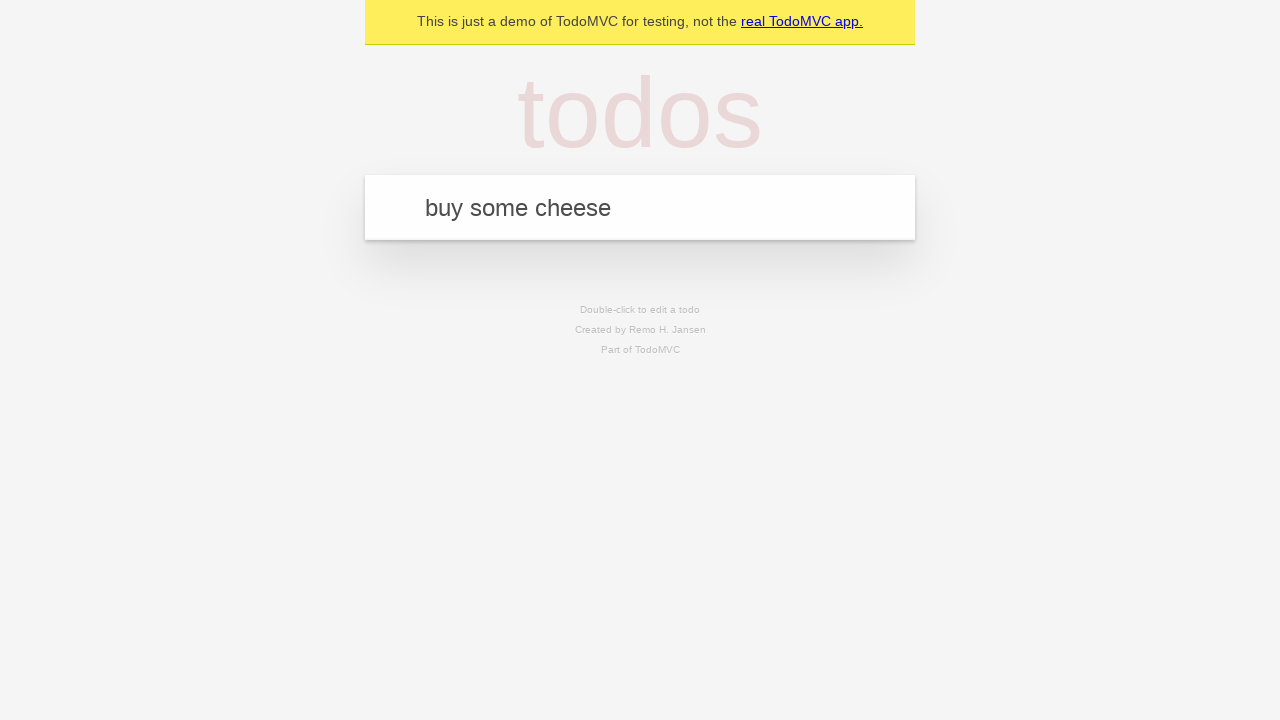

Pressed Enter to create first todo on internal:attr=[placeholder="What needs to be done?"i]
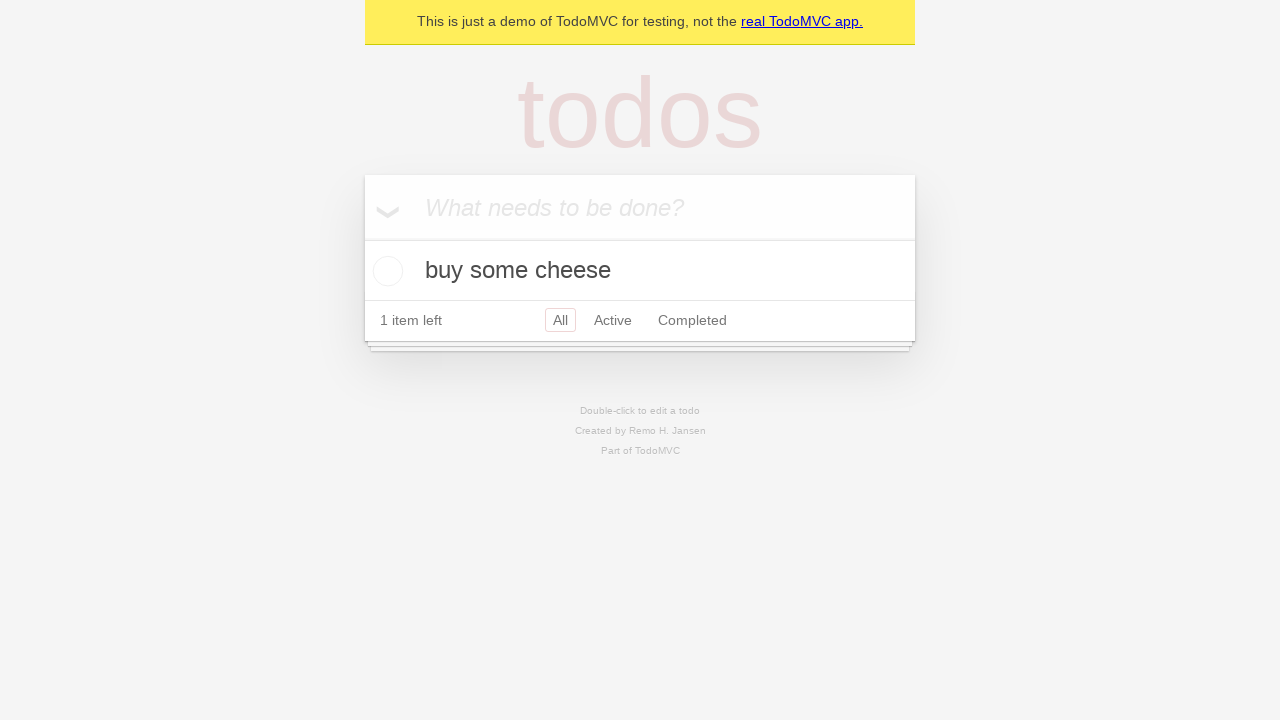

Filled second todo input with 'feed the cat' on internal:attr=[placeholder="What needs to be done?"i]
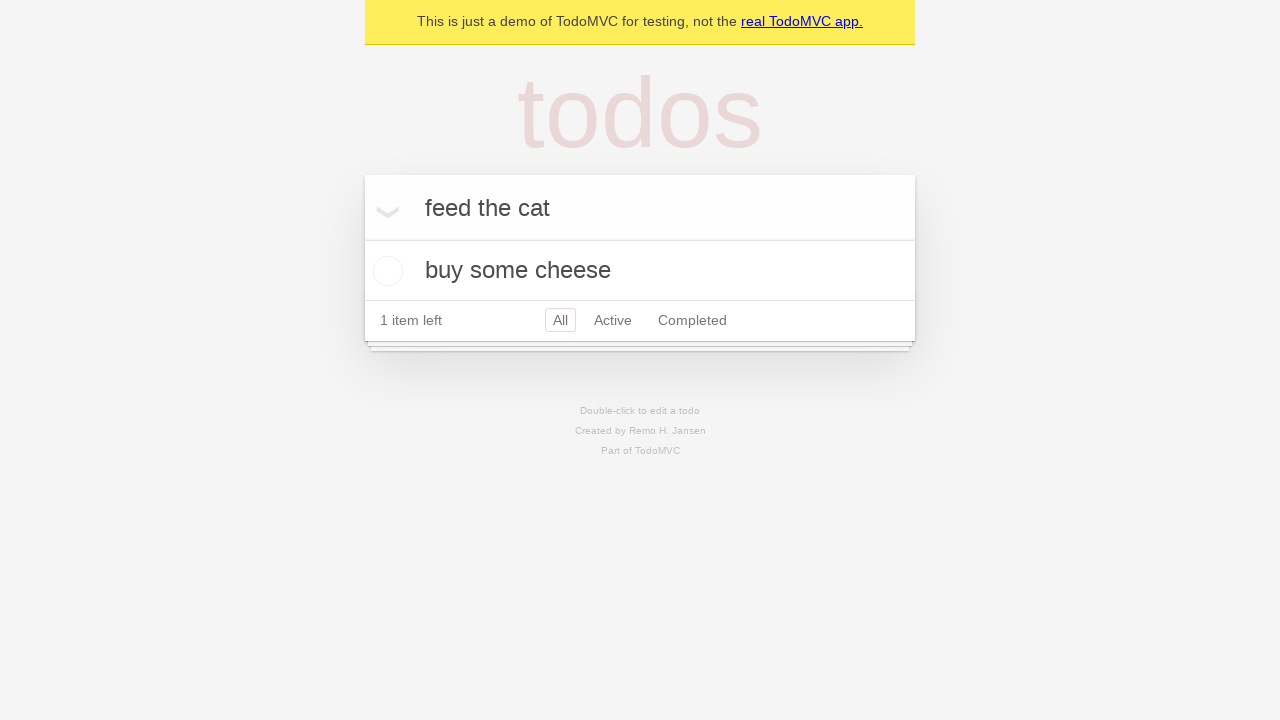

Pressed Enter to create second todo on internal:attr=[placeholder="What needs to be done?"i]
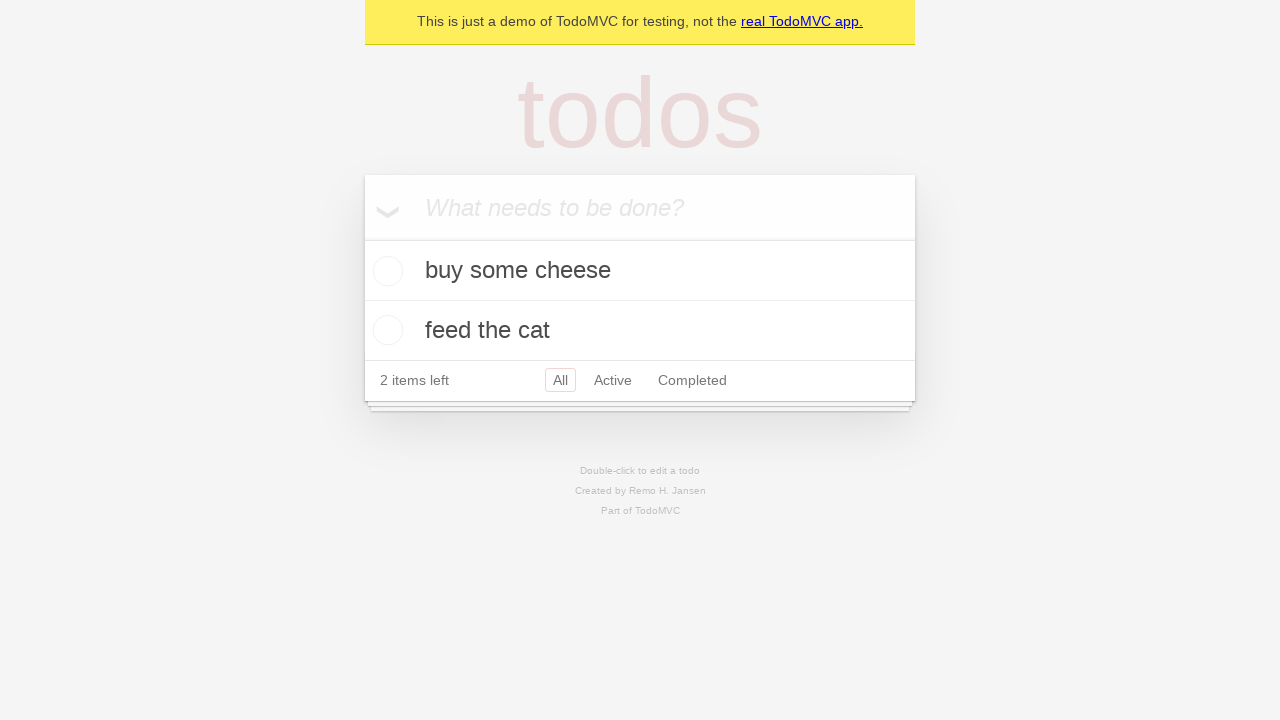

Filled third todo input with 'book a doctors appointment' on internal:attr=[placeholder="What needs to be done?"i]
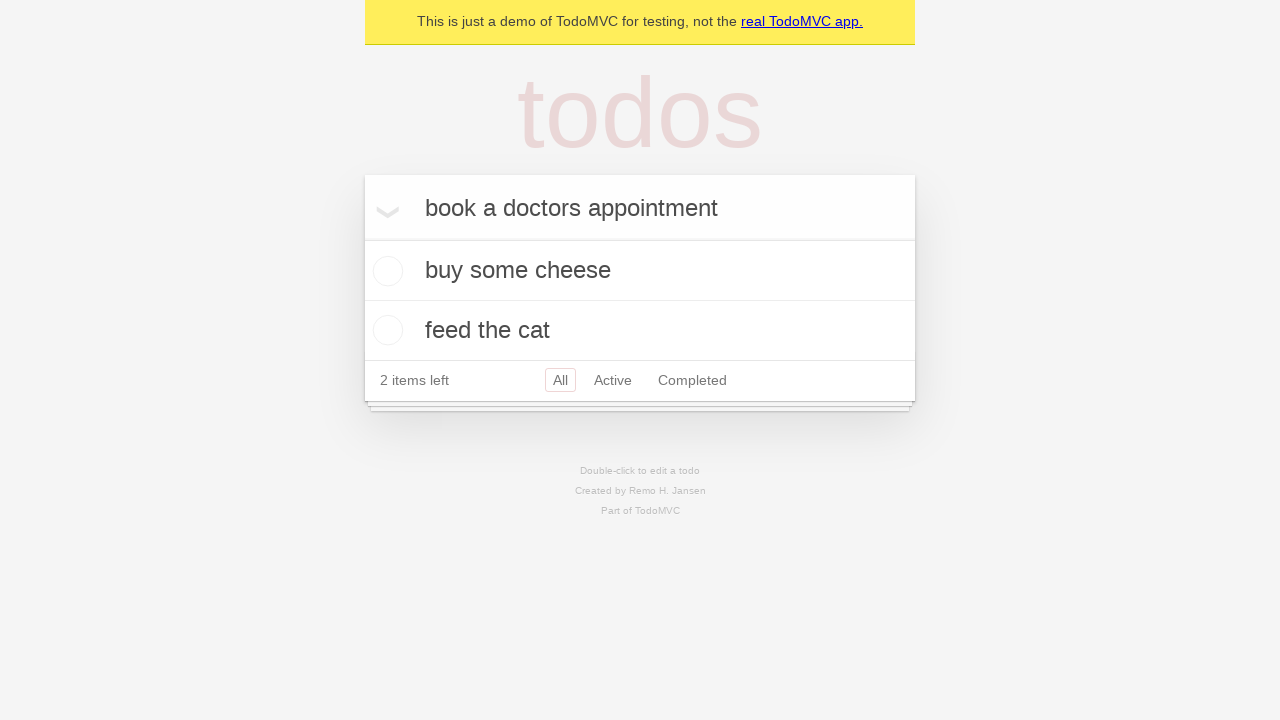

Pressed Enter to create third todo on internal:attr=[placeholder="What needs to be done?"i]
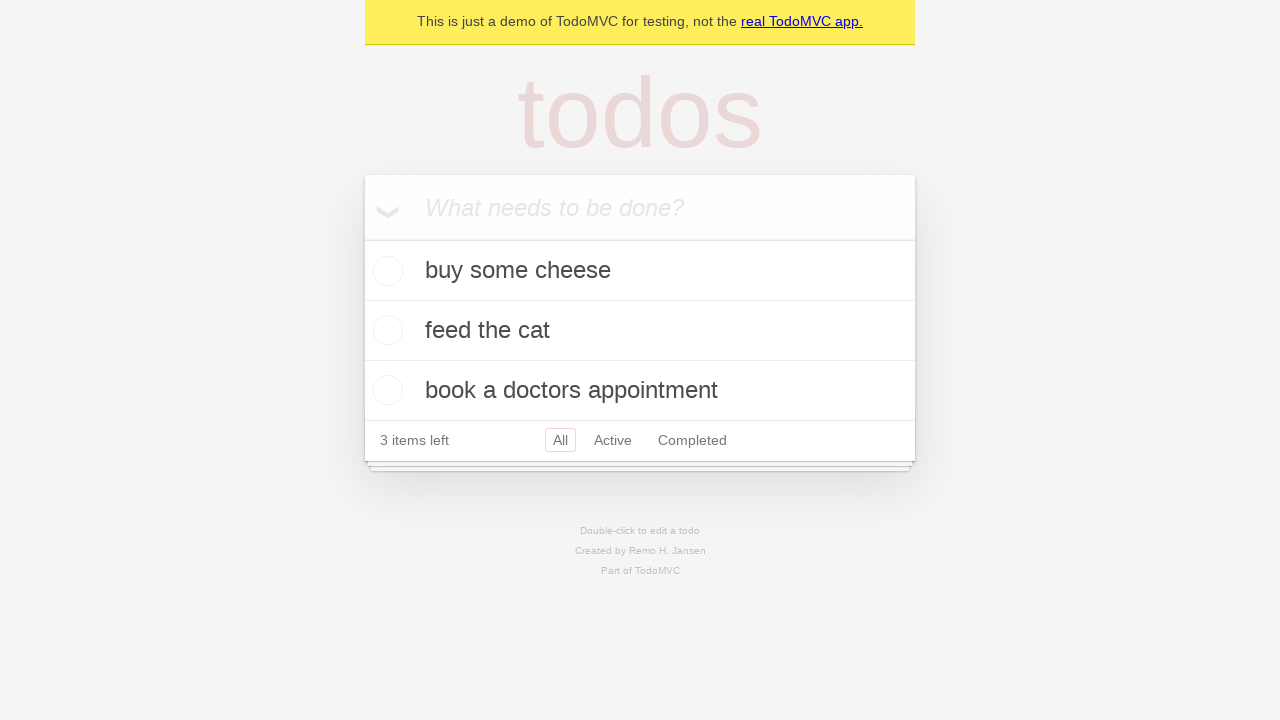

Checked 'Mark all as complete' checkbox at (362, 238) on internal:label="Mark all as complete"i
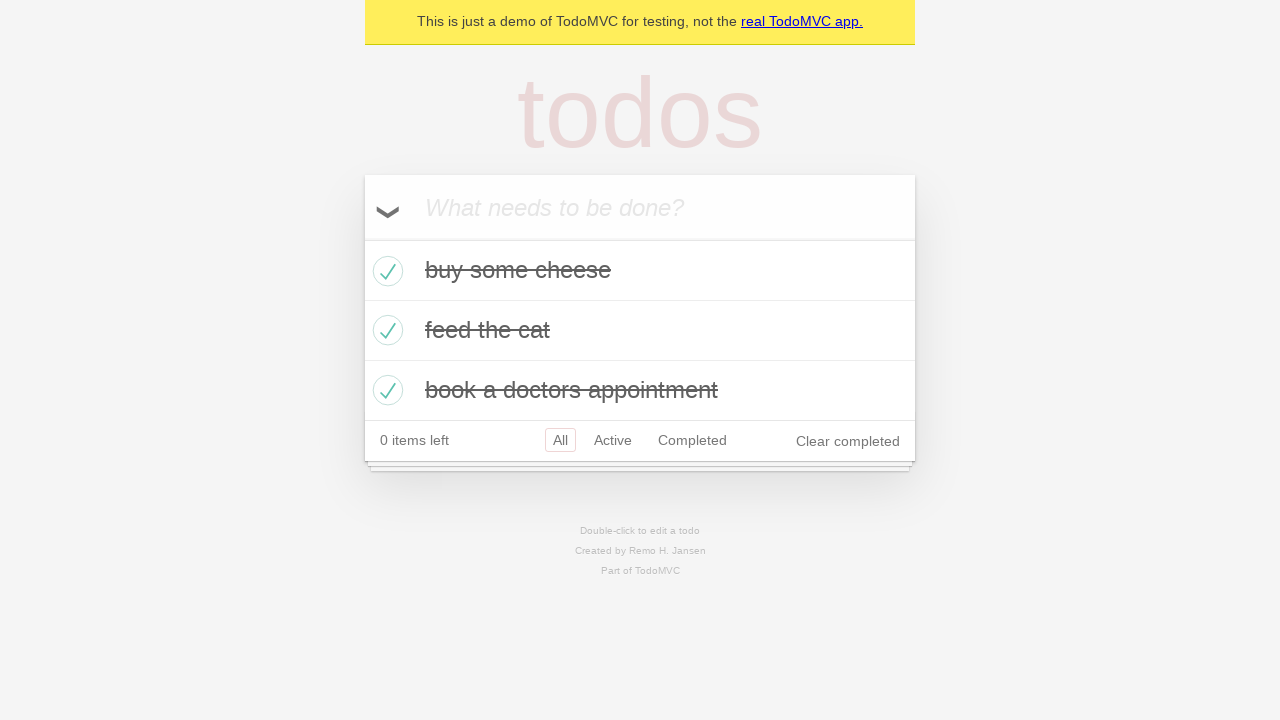

Unchecked the first todo item checkbox at (385, 271) on internal:testid=[data-testid="todo-item"s] >> nth=0 >> internal:role=checkbox
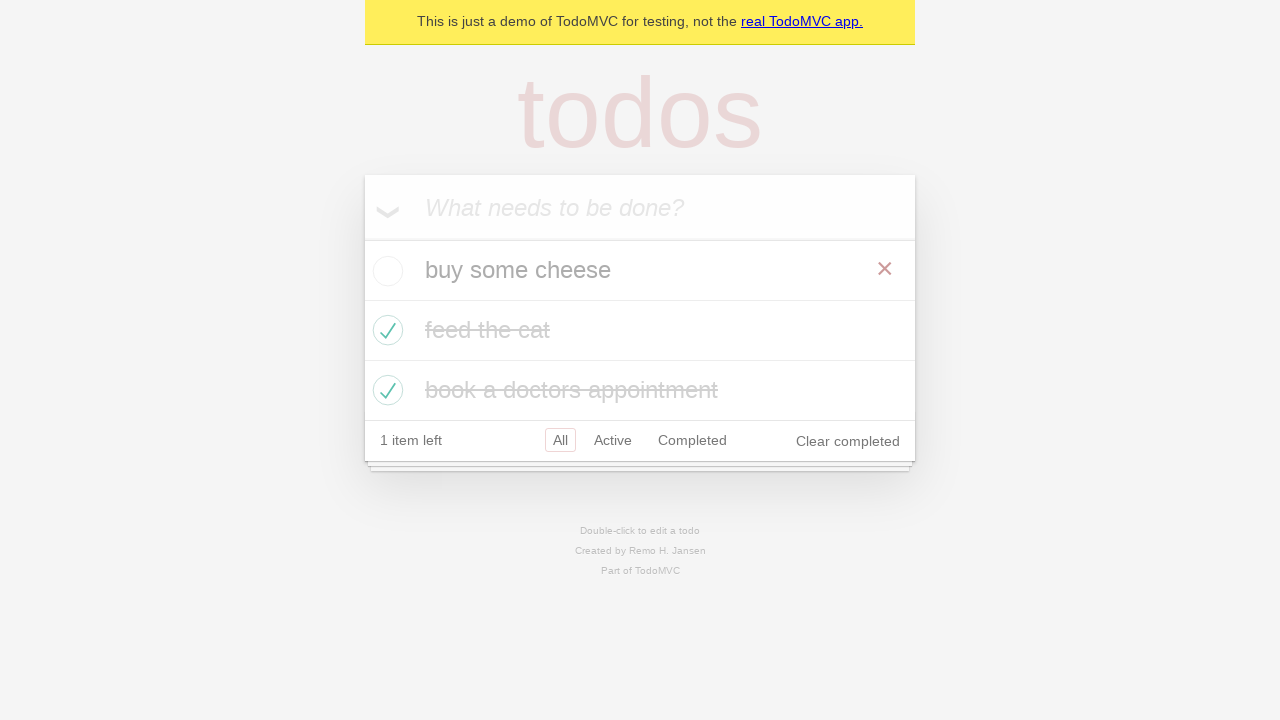

Checked the first todo item checkbox again at (385, 271) on internal:testid=[data-testid="todo-item"s] >> nth=0 >> internal:role=checkbox
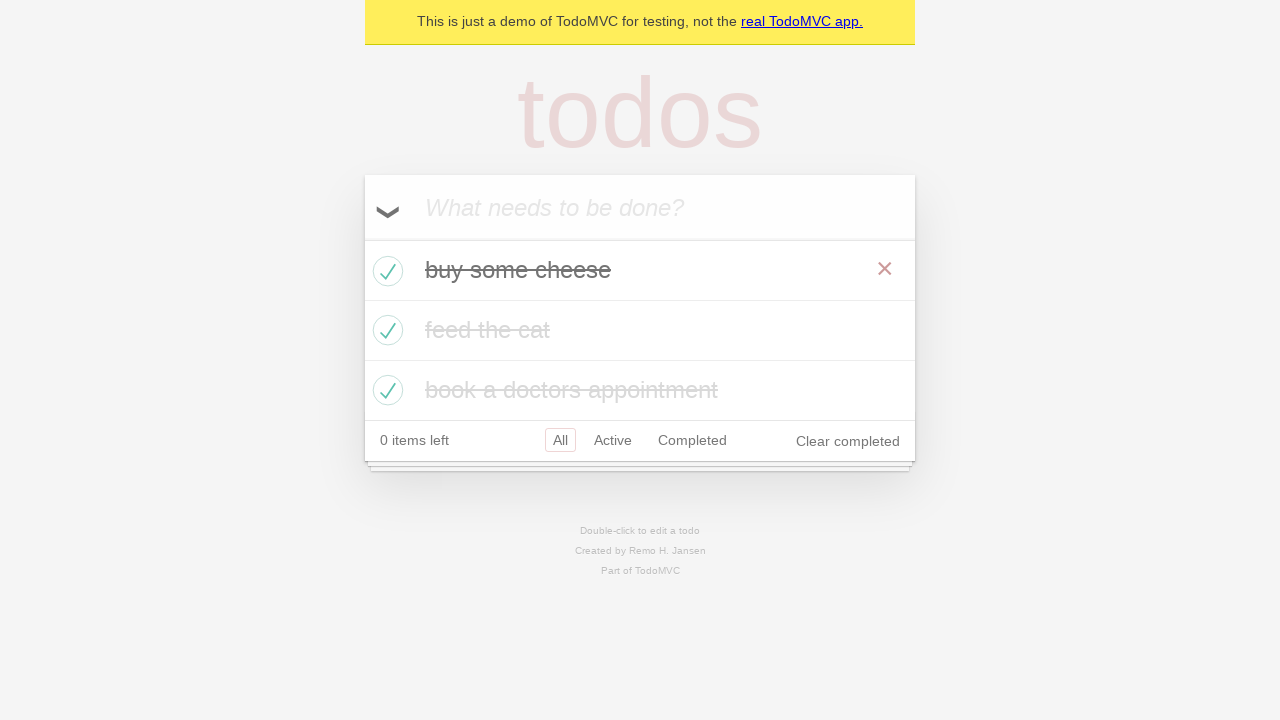

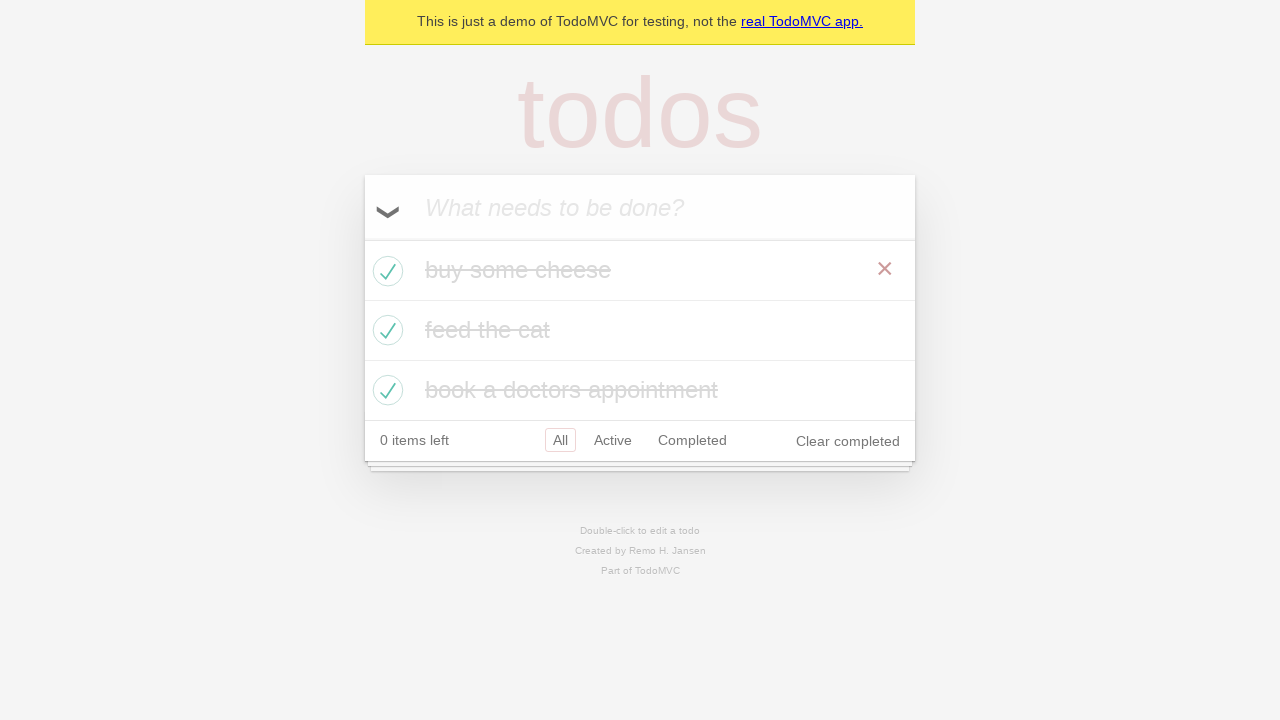